Fills out a registration form with required fields including name, email, phone, gender, and checkboxes, then submits the form

Starting URL: http://demo.automationtesting.in/Register.html

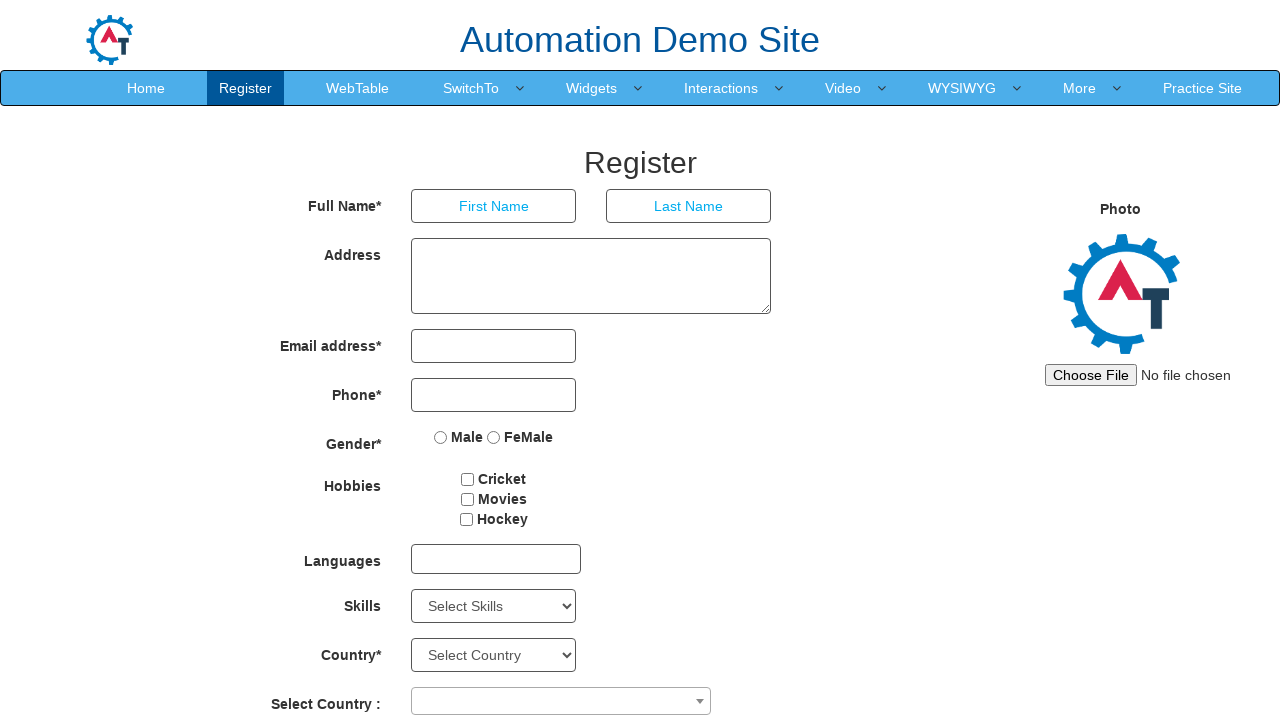

Filled first name field with 'Ivana' on input[placeholder='First Name']
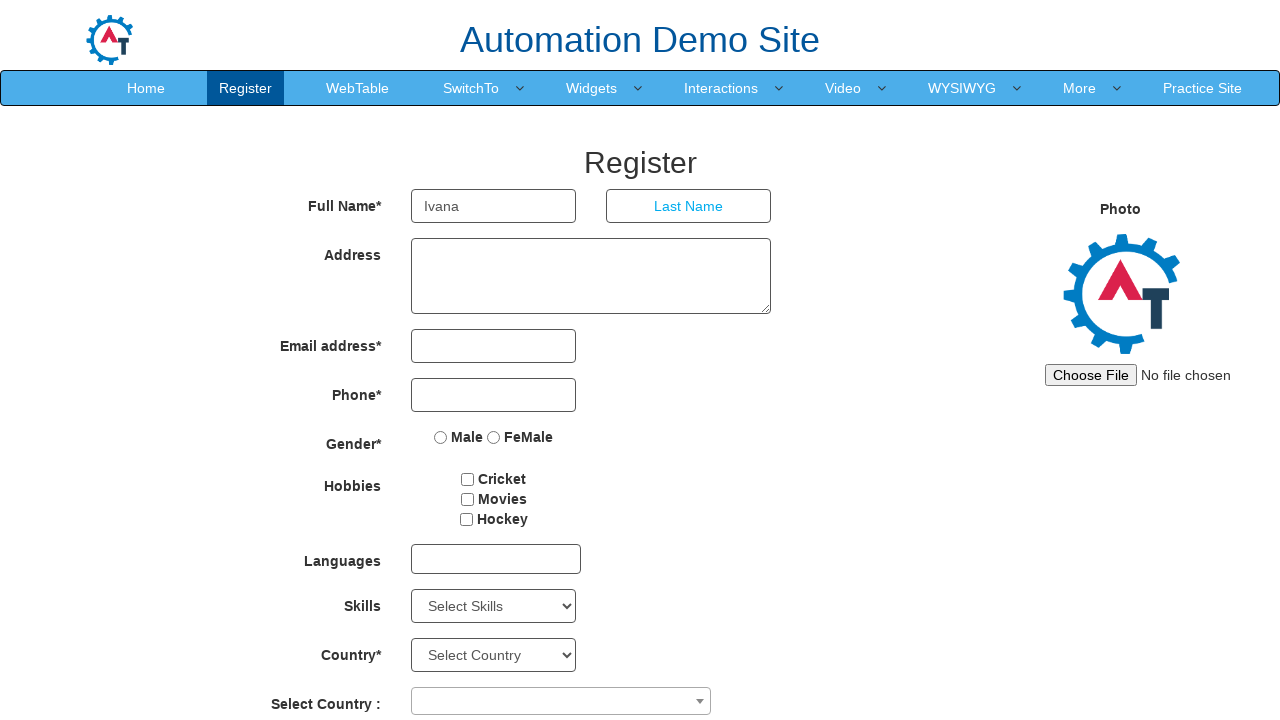

Filled last name field with 'Petrova' on input[placeholder='Last Name']
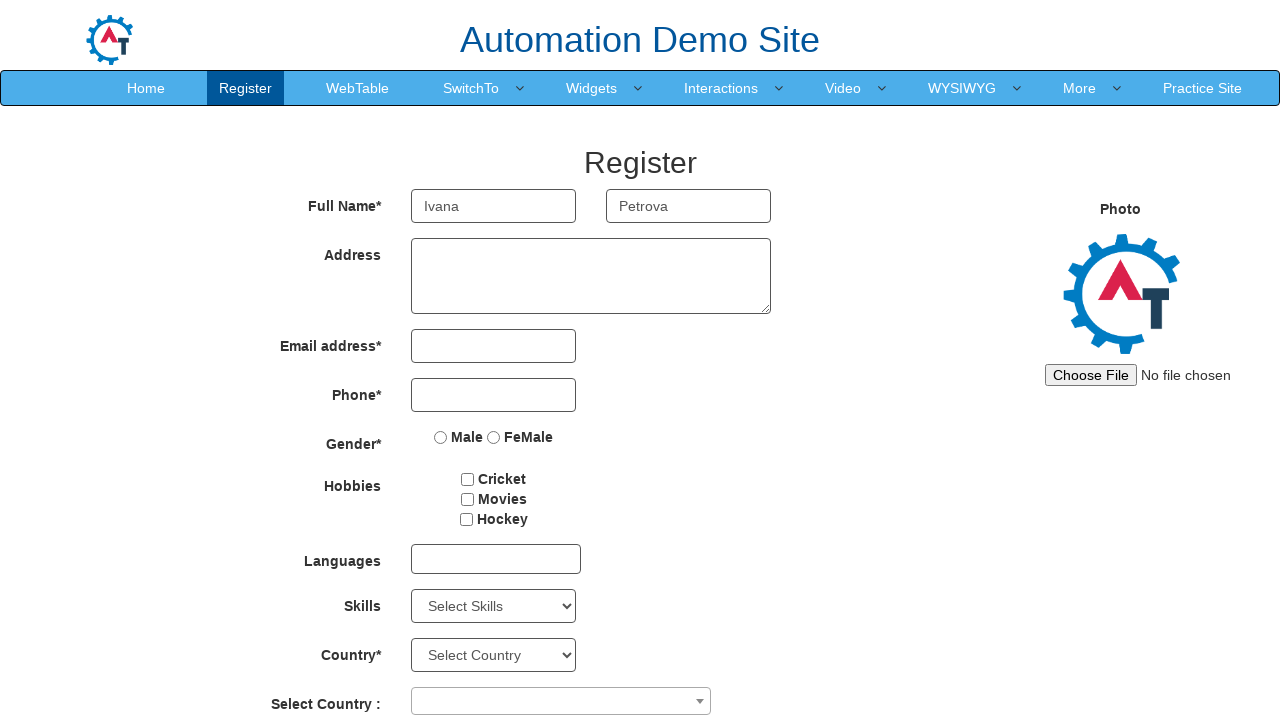

Located all checkboxes on the form
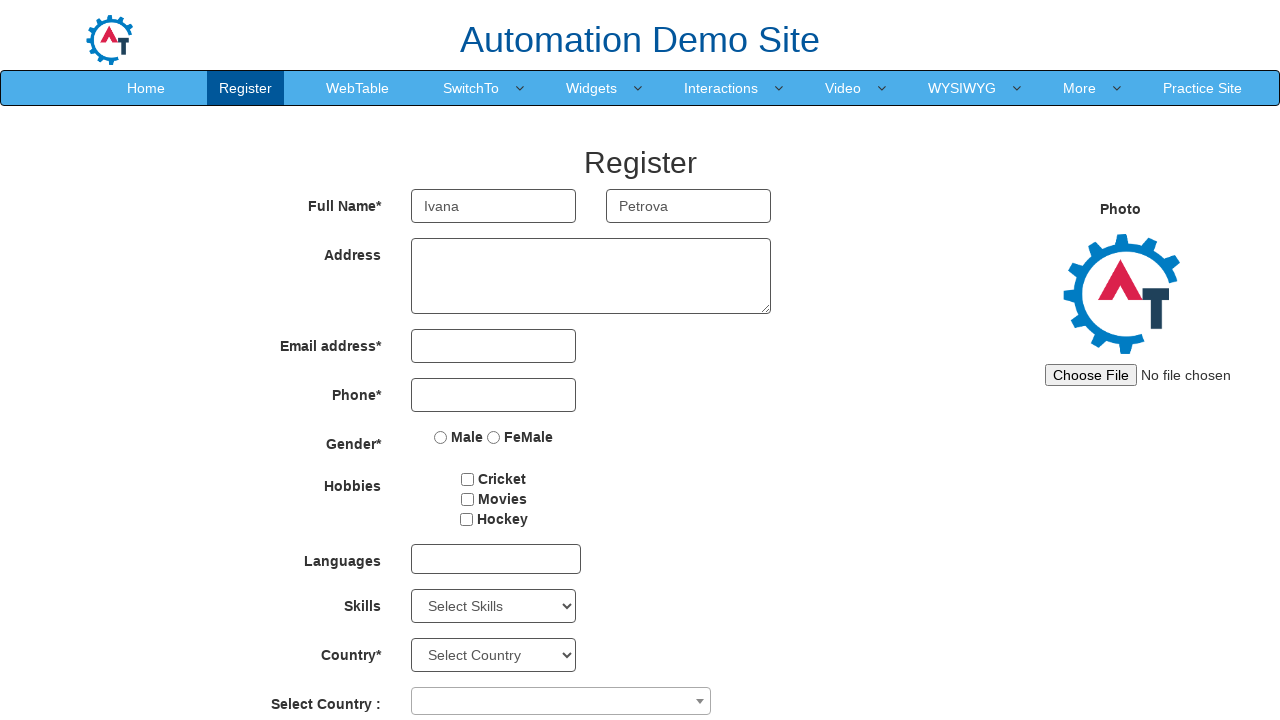

Clicked the second checkbox at (467, 499) on input[type='checkbox'] >> nth=1
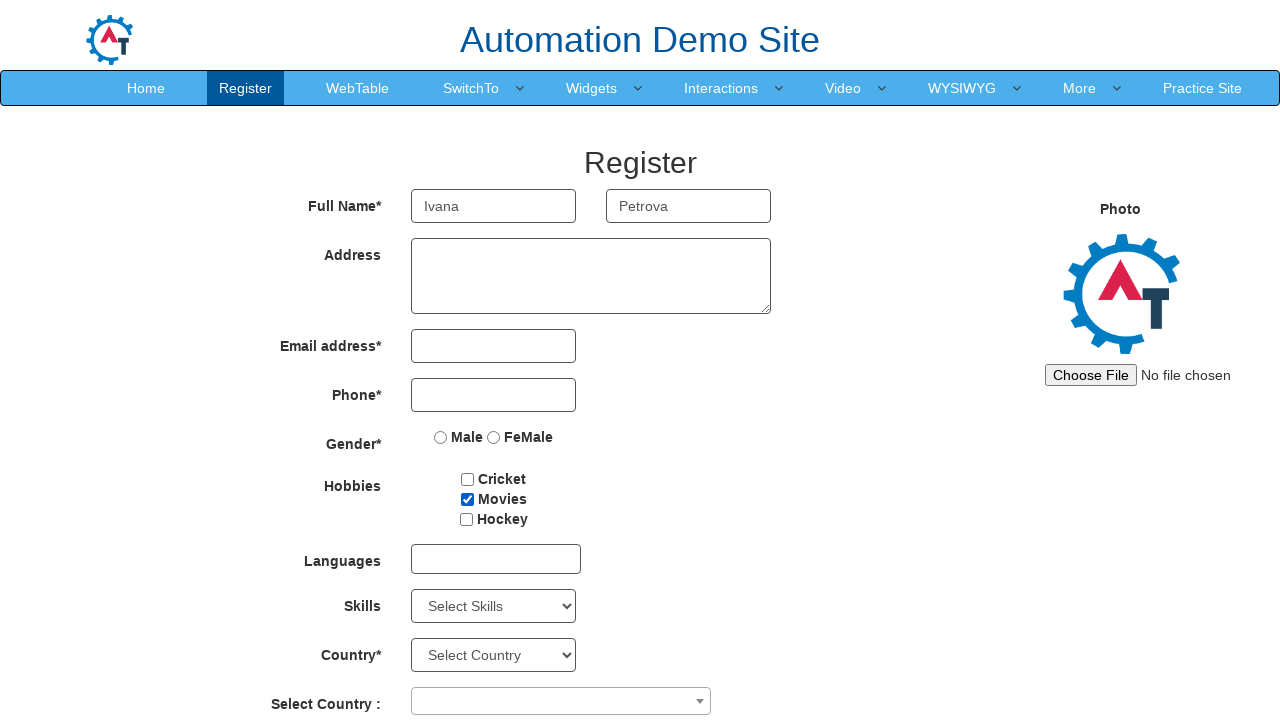

Filled email field with 'ipetrova@mail.com' on #eid input
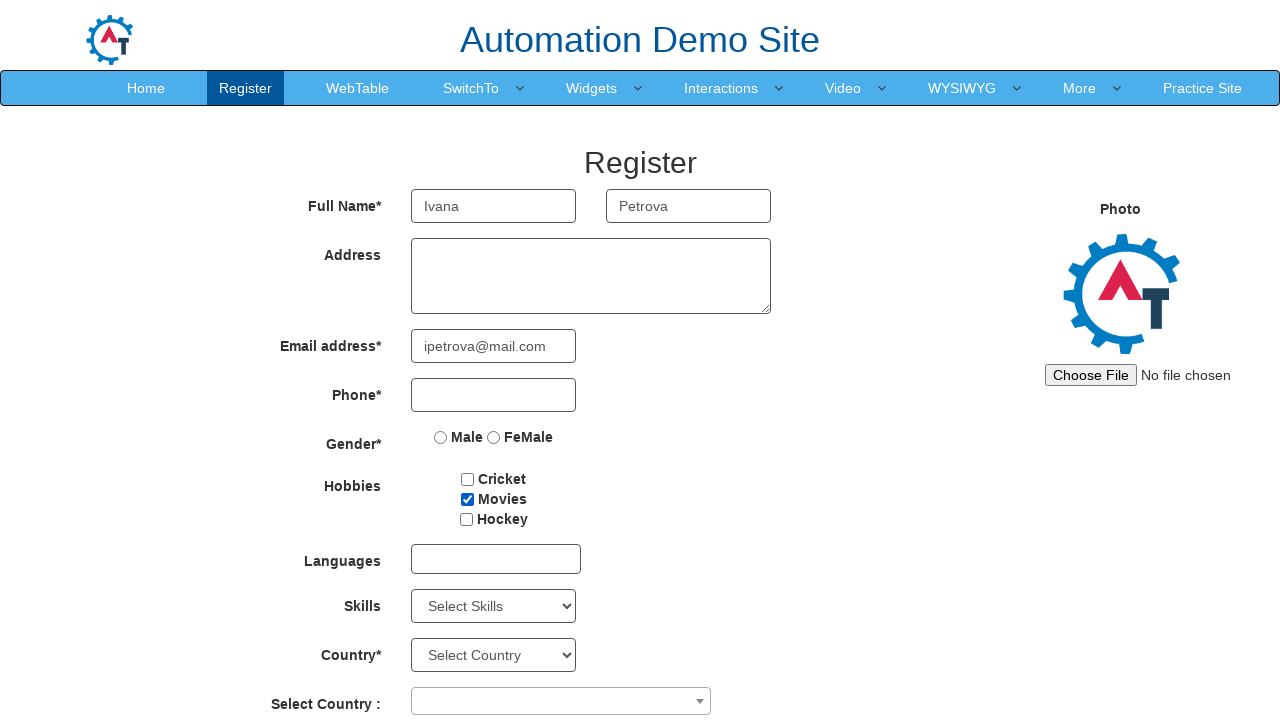

Filled phone field with '0884136665' on #basicBootstrapForm > div:nth-child(4) > div > input
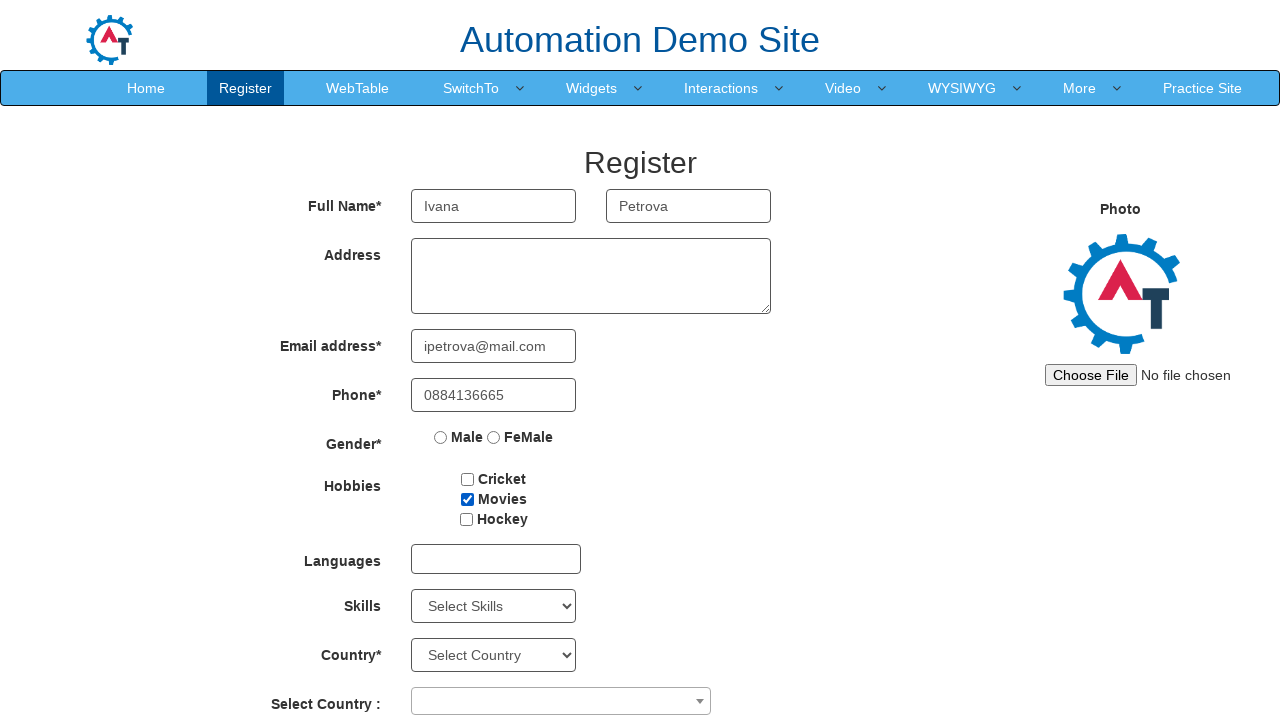

Selected 'FeMale' gender radio button at (494, 437) on input[value='FeMale']
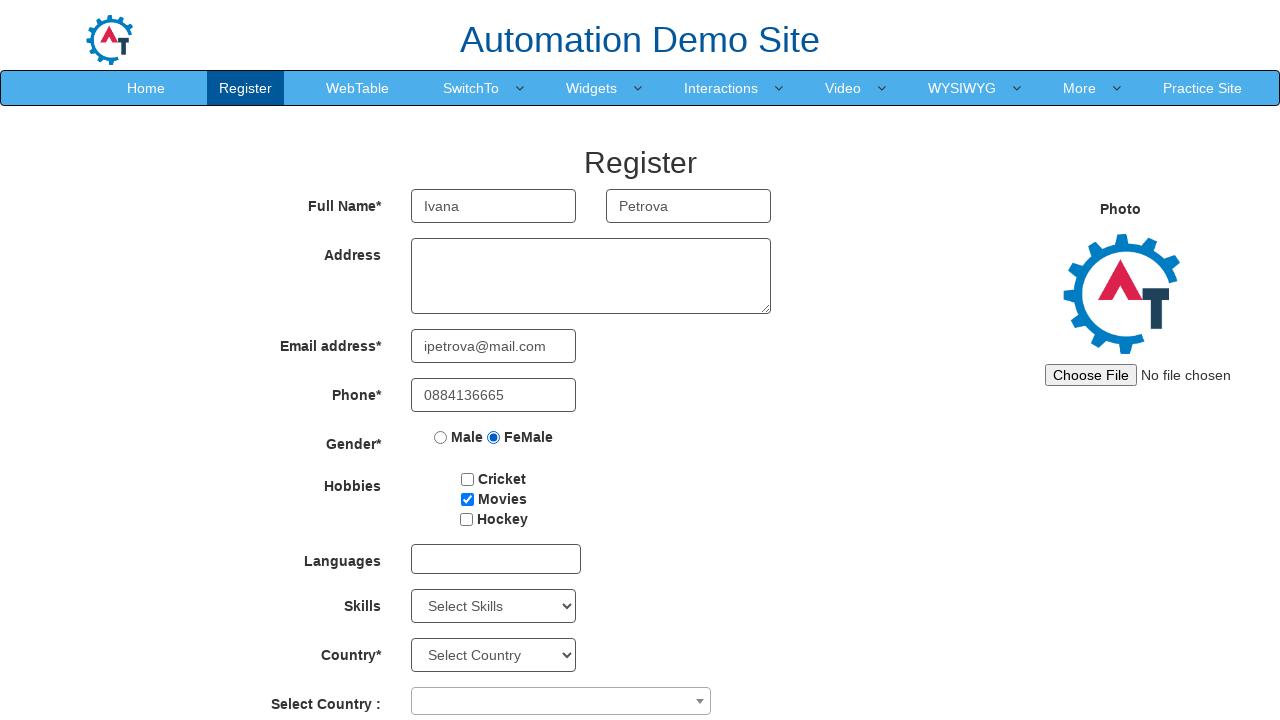

Clicked submit button to complete registration at (572, 623) on button[type='submit']
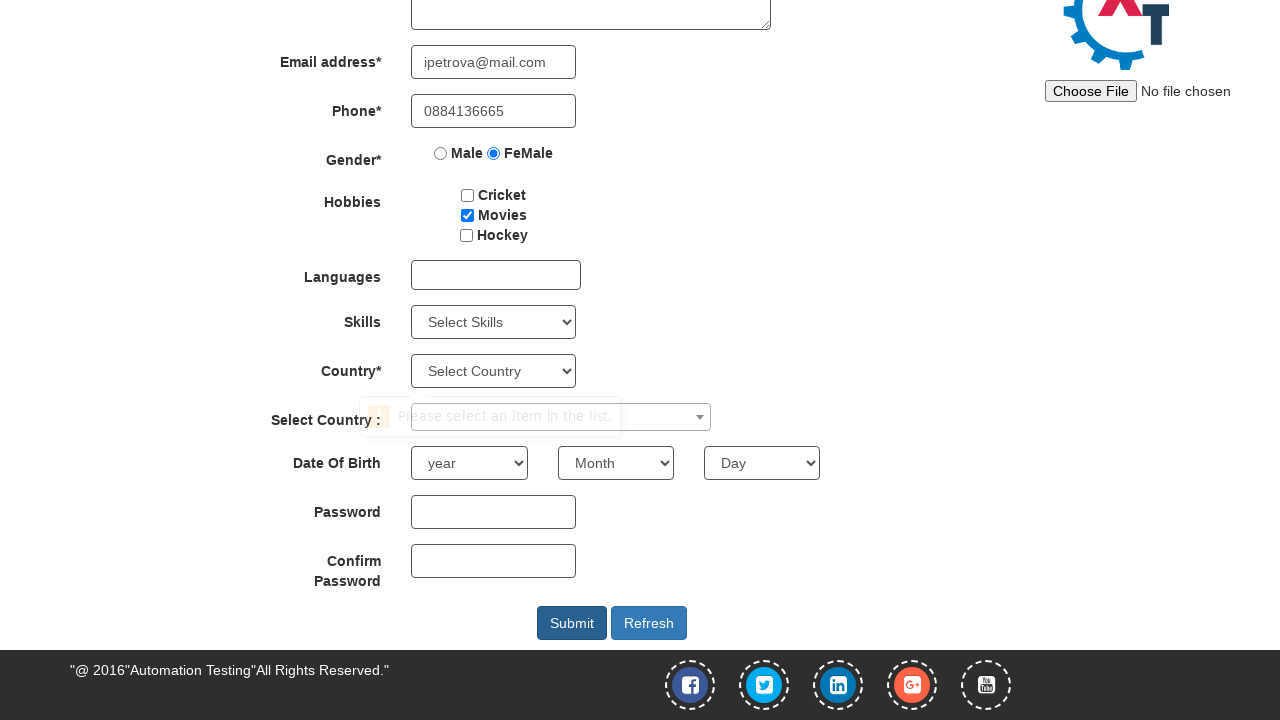

Verified submit button is attached after form submission
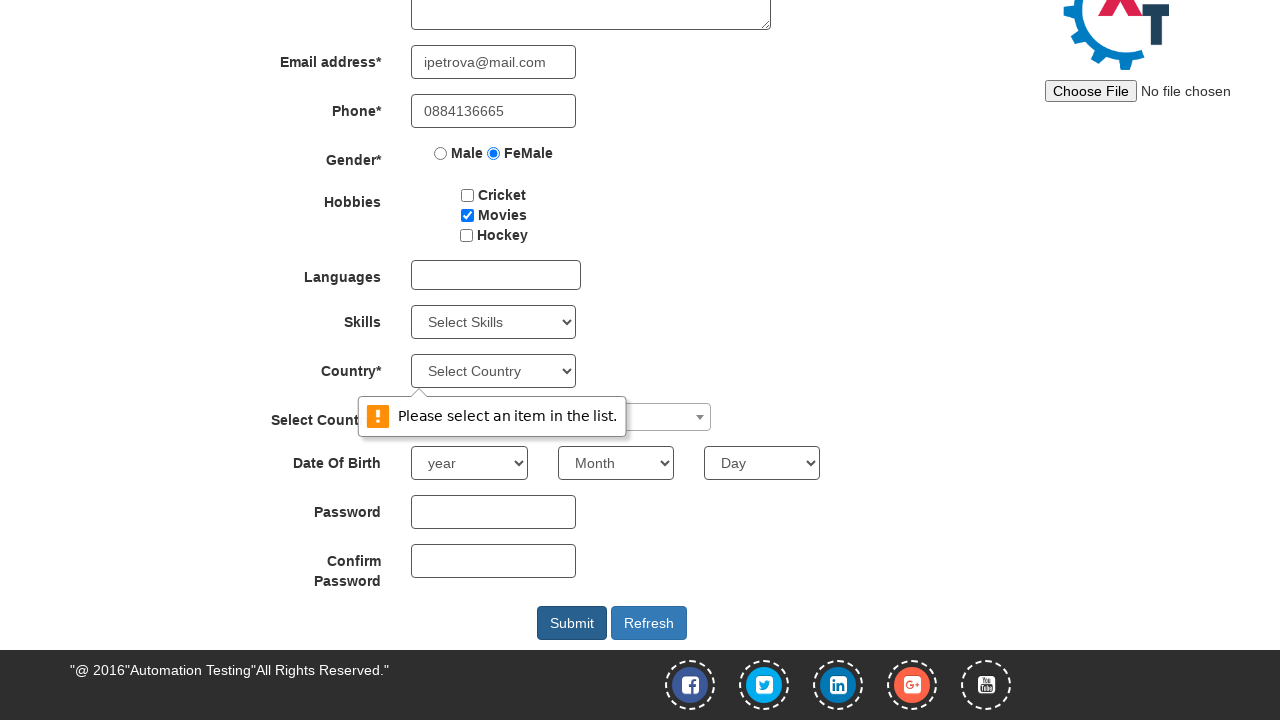

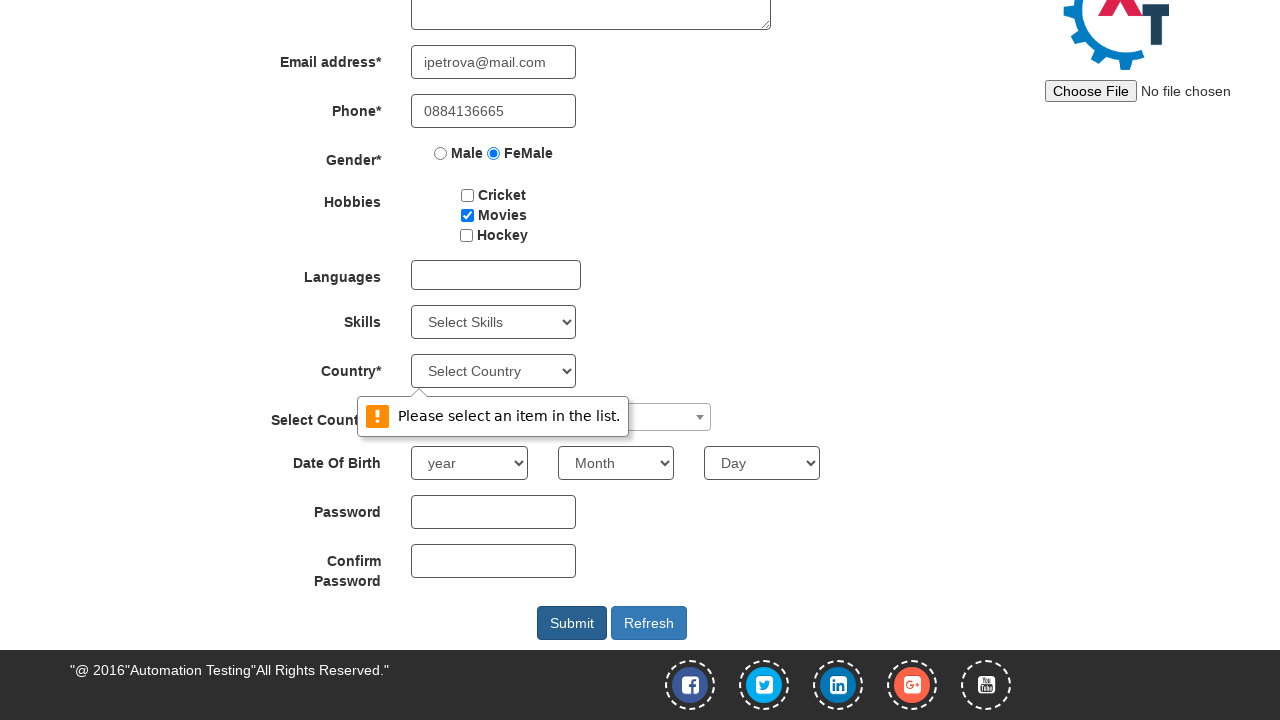